Tests clicking a dynamically generated button on the UI Testing Playground site. The page generates buttons with dynamic IDs, and this test verifies the ability to click a button using its CSS class selector.

Starting URL: http://uitestingplayground.com/dynamicid/

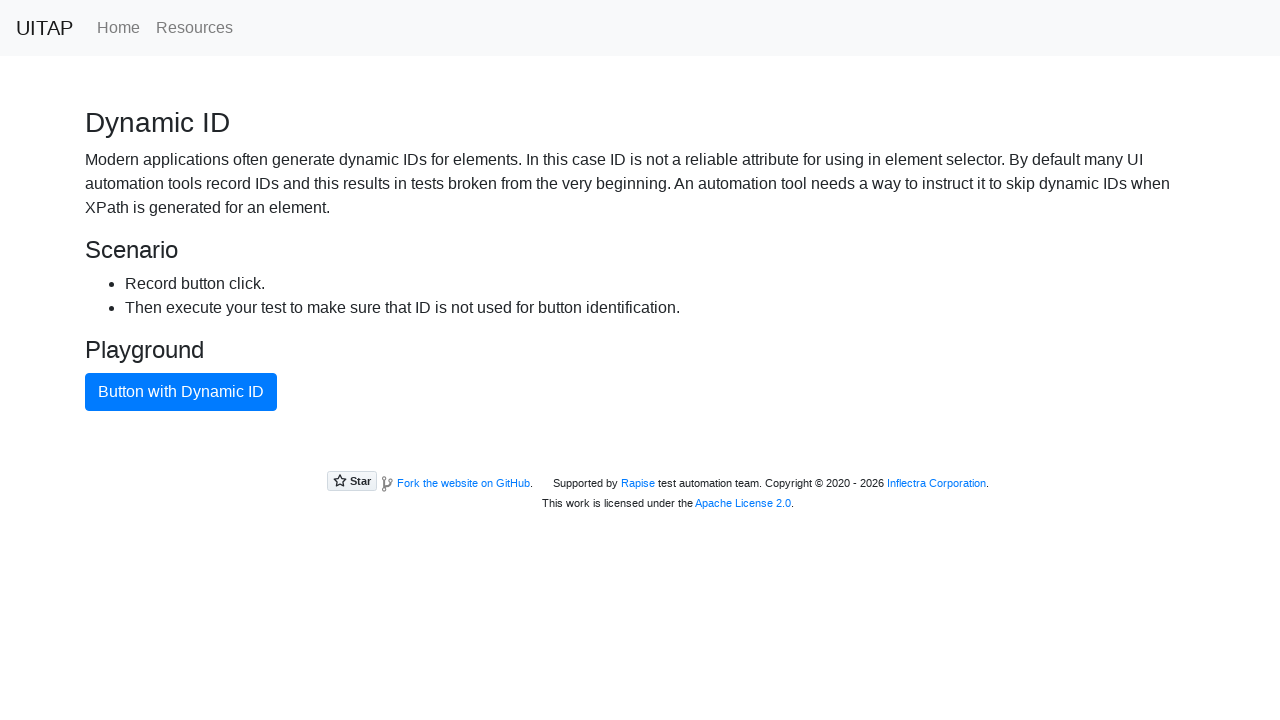

Waited for blue button to be visible
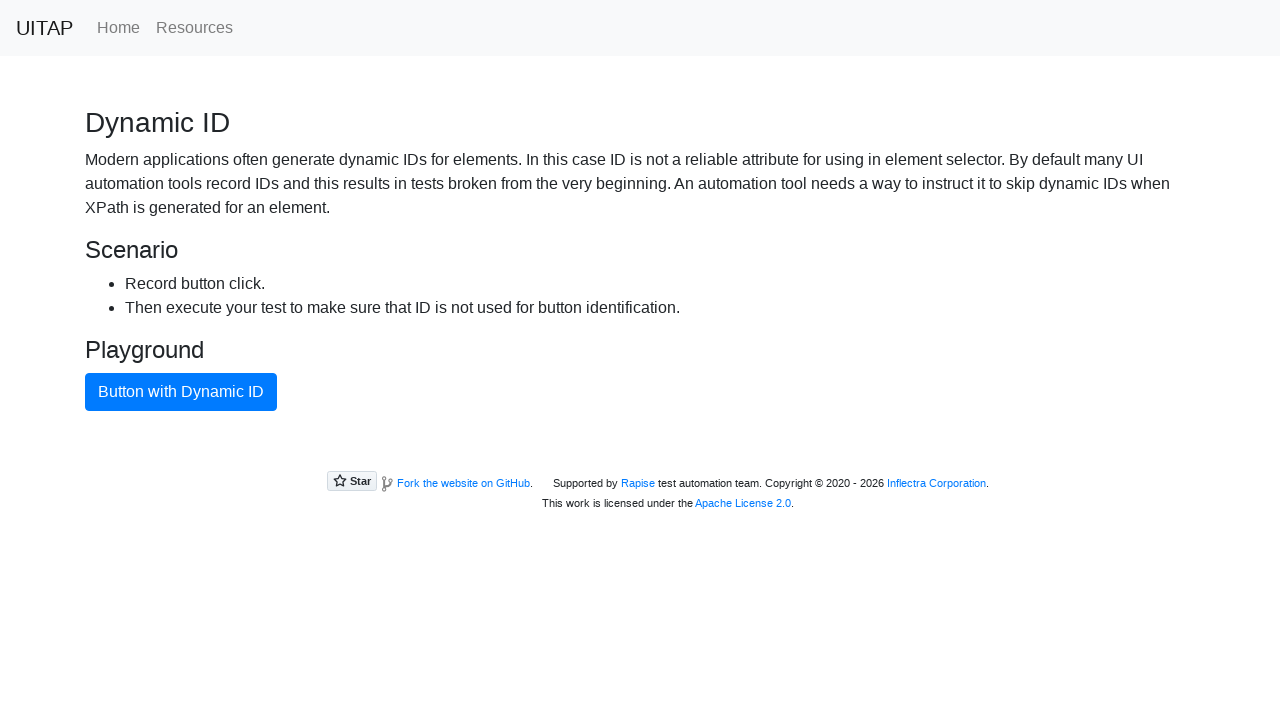

Clicked the dynamically generated blue button using CSS class selector at (181, 392) on button.btn.btn-primary
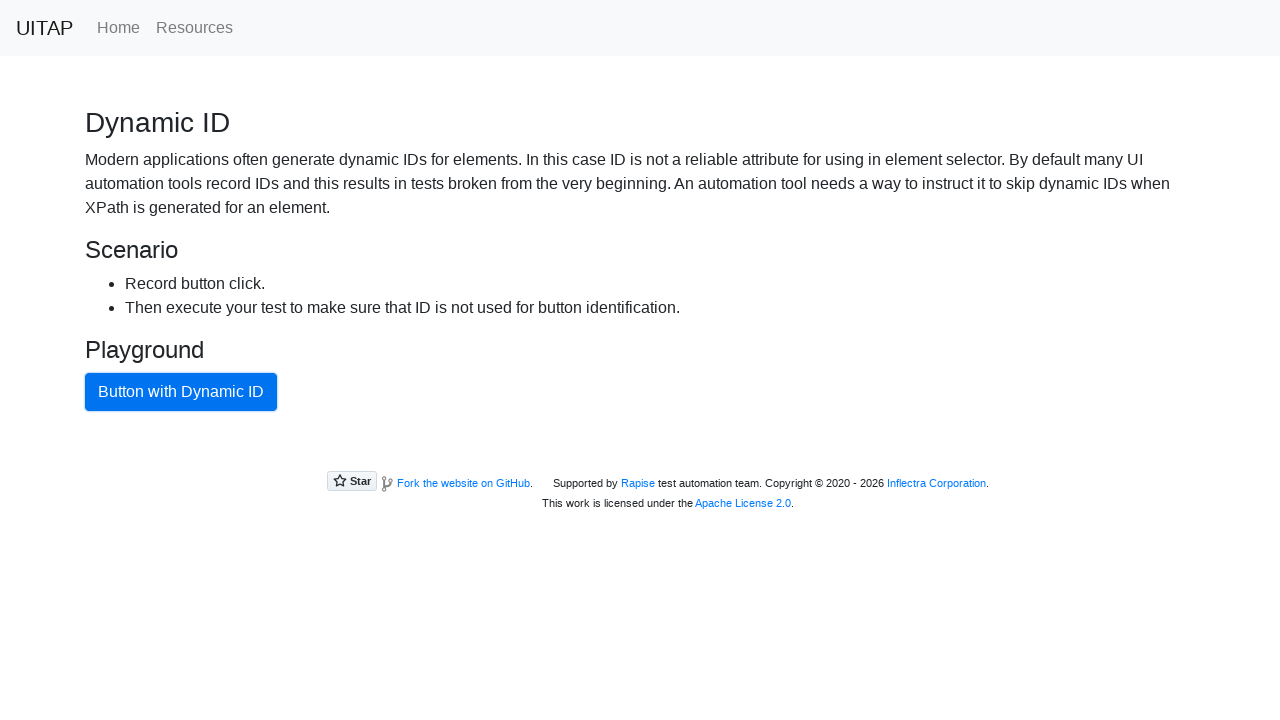

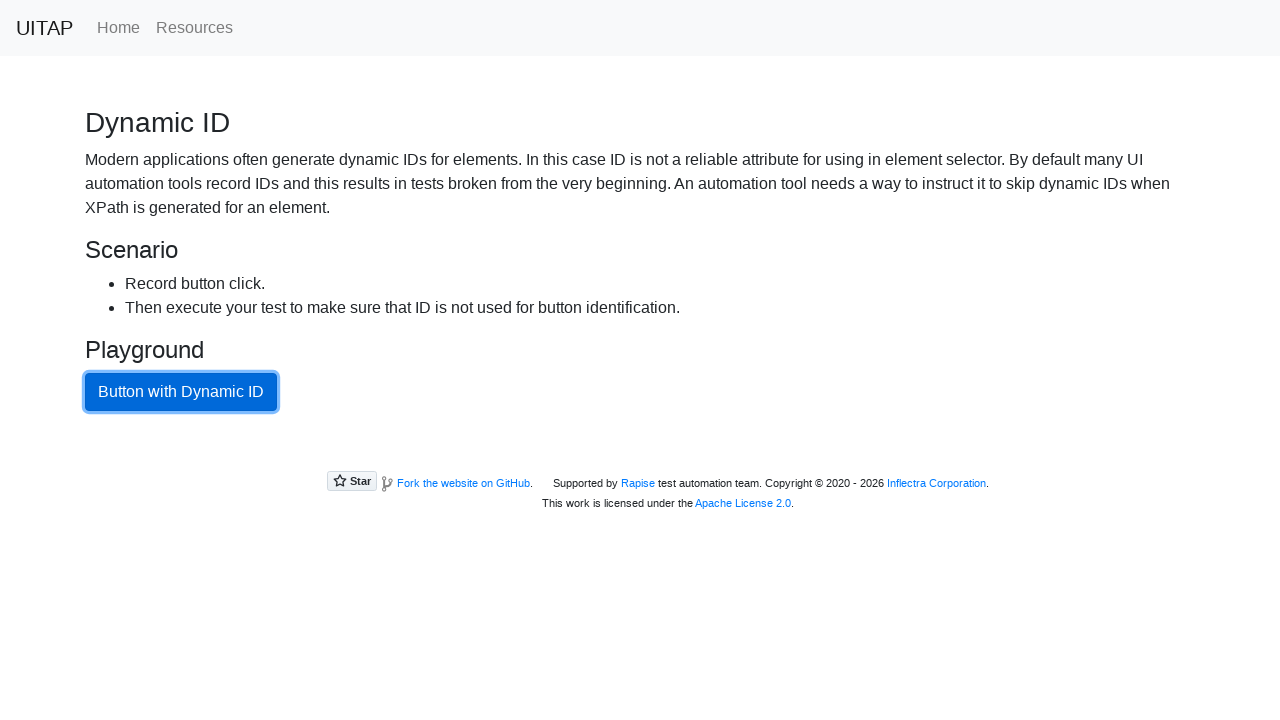